Navigates to Japan Meteorological Agency website and selects weather data options for Takamatsu station, including solar radiation data for the recent month period, then displays the results

Starting URL: https://www.data.jma.go.jp/gmd/risk/obsdl/

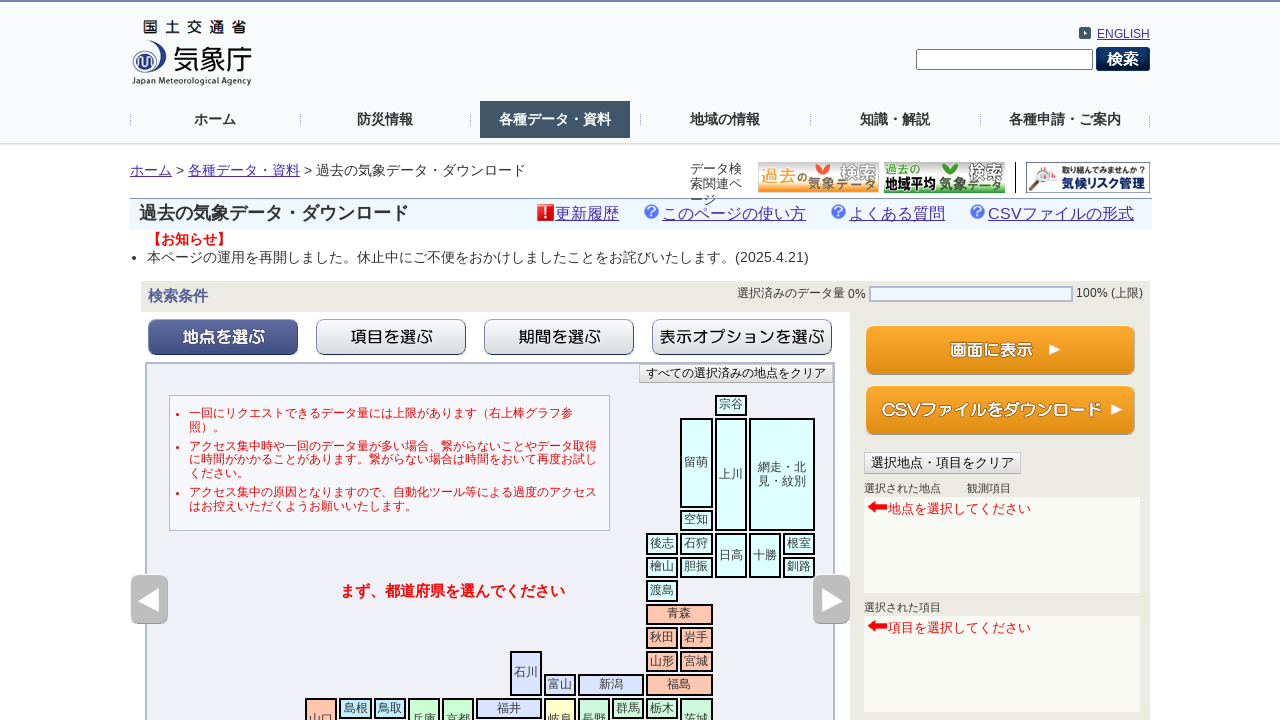

Waited for page to load
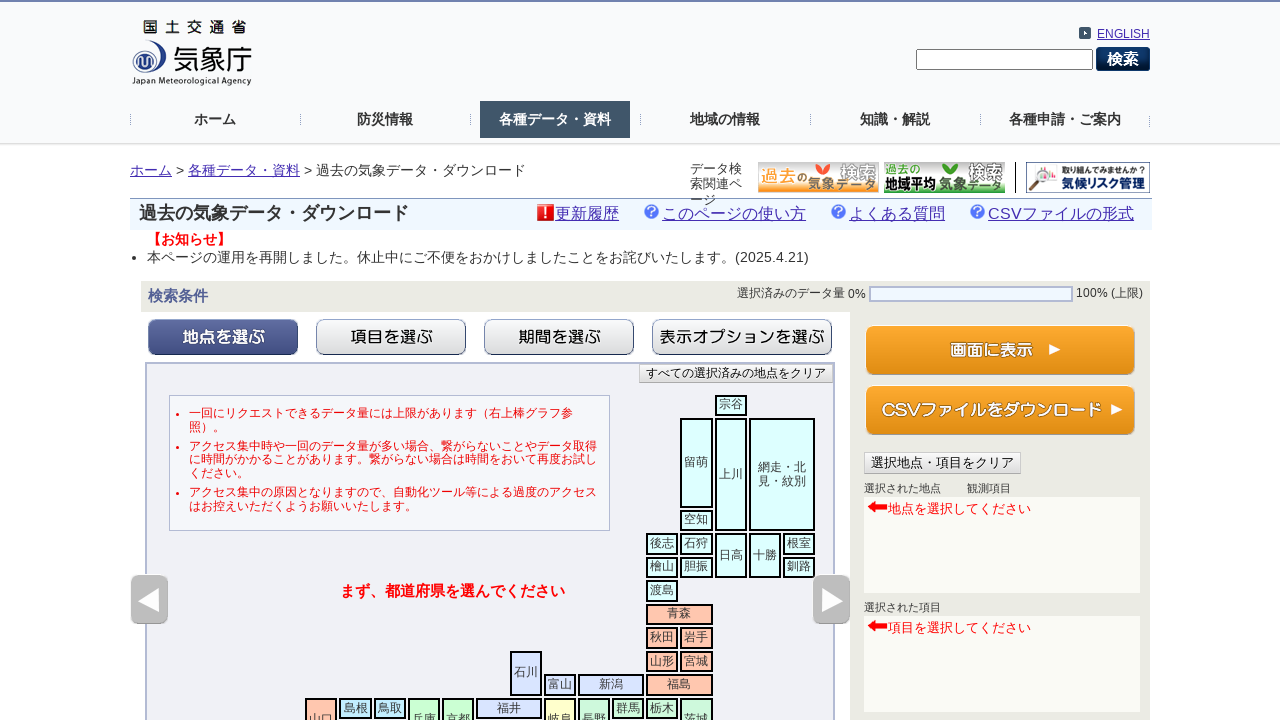

Clicked on Kagawa Prefecture region at (390, 361) on xpath=/html/body/div[1]/div[2]/div[1]/div[2]/div[1]/div/div[2]/div[1]/div[2]/div
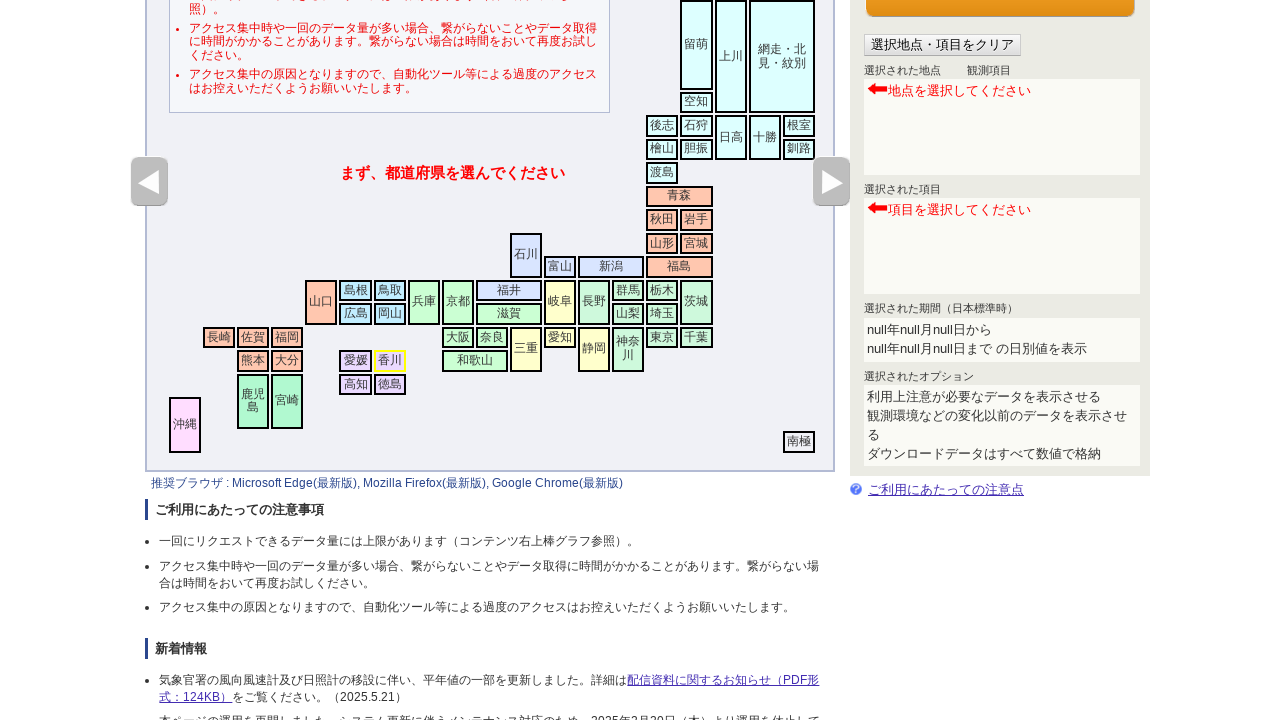

Selected Takamatsu station at (342, 123) on xpath=/html/body/div[1]/div[2]/div[1]/div[2]/div[1]/div/div[2]/div[1]/div[2]/div
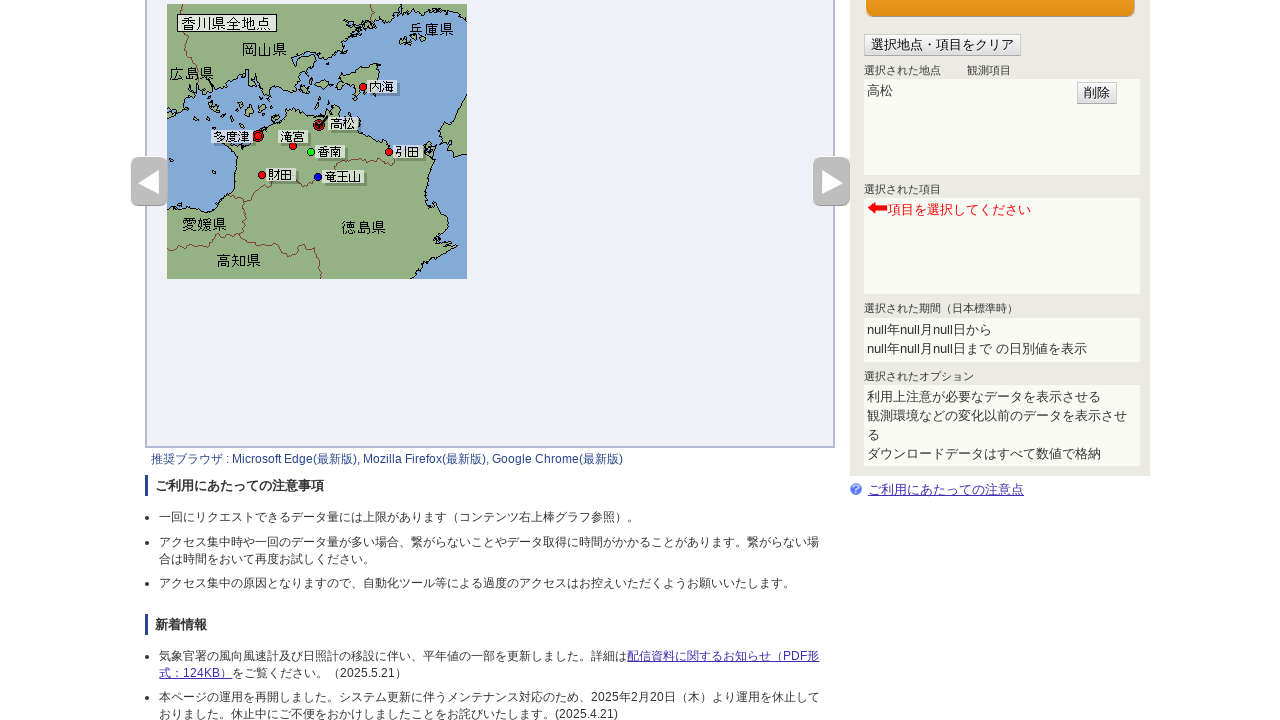

Clicked on 'Select Items' section to expand it at (391, 337) on xpath=/html/body/div[1]/div[2]/div[1]/div[2]/div[1]/div/div[2]/div[1]/div[1]/img
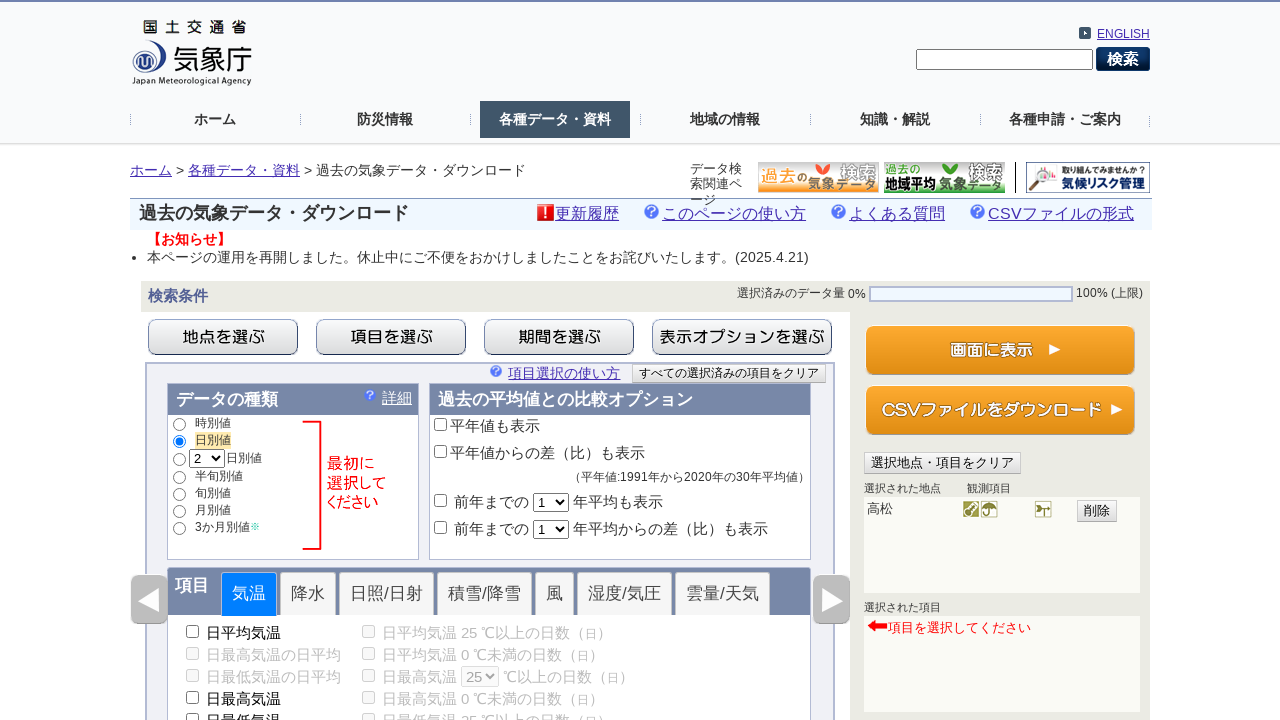

Selected 'Sunshine/Solar Radiation' category at (387, 594) on xpath=/html/body/div[1]/div[2]/div[1]/div[2]/div[1]/div/div[2]/div[1]/div[2]/div
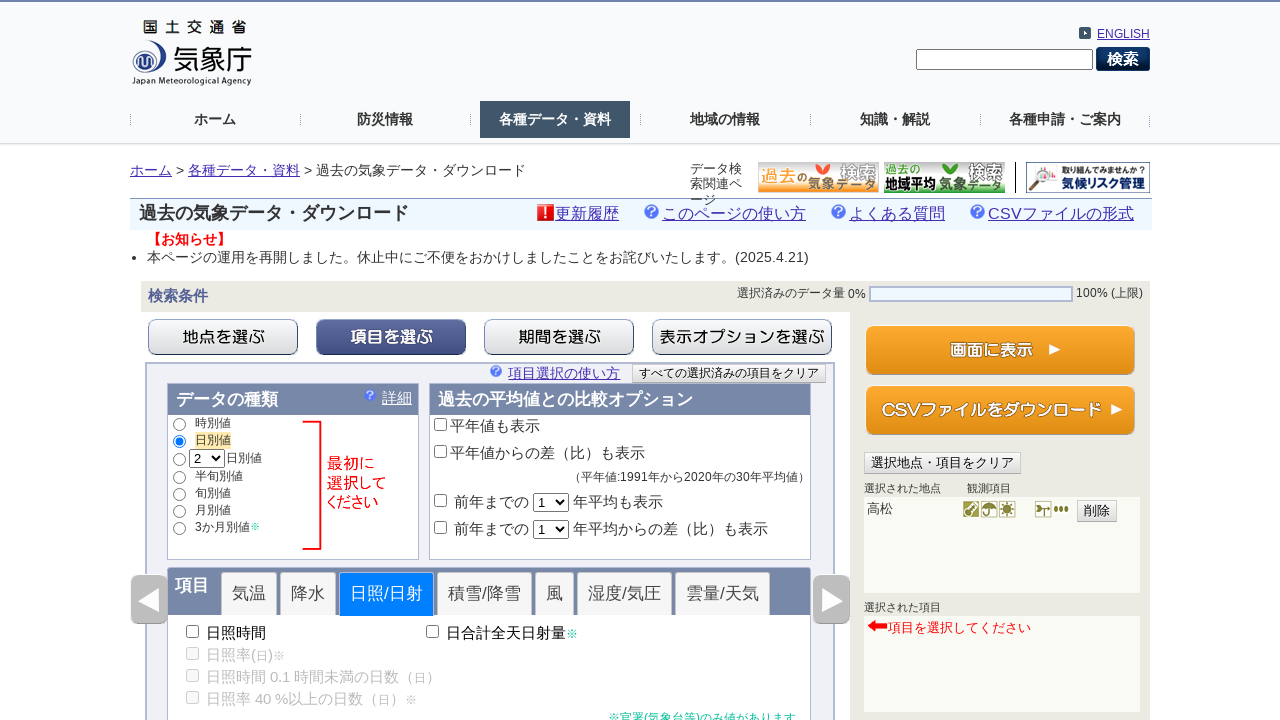

Selected 'Daily Total Solar Radiation' data option at (502, 633) on xpath=/html/body/div[1]/div[2]/div[1]/div[2]/div[1]/div/div[2]/div[1]/div[2]/div
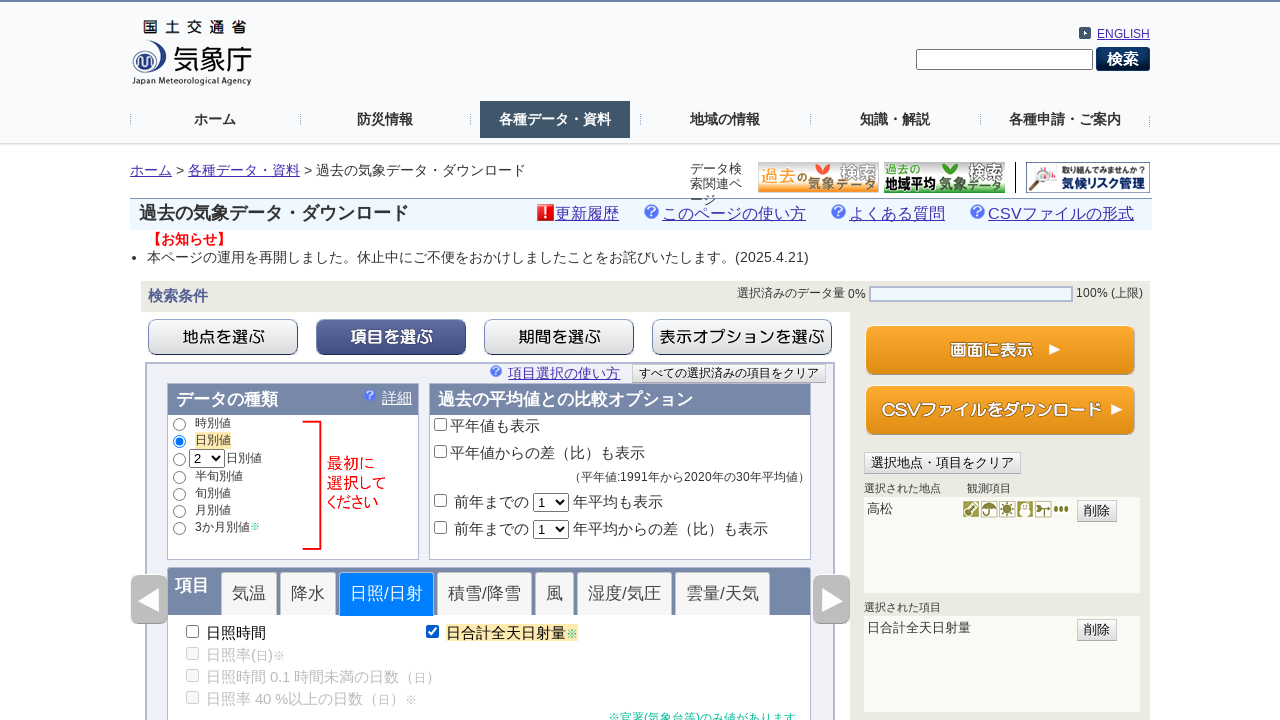

Clicked on 'Select Period' section to expand it at (559, 337) on xpath=/html/body/div[1]/div[2]/div[1]/div[2]/div[1]/div/div[2]/div[1]/div[1]/img
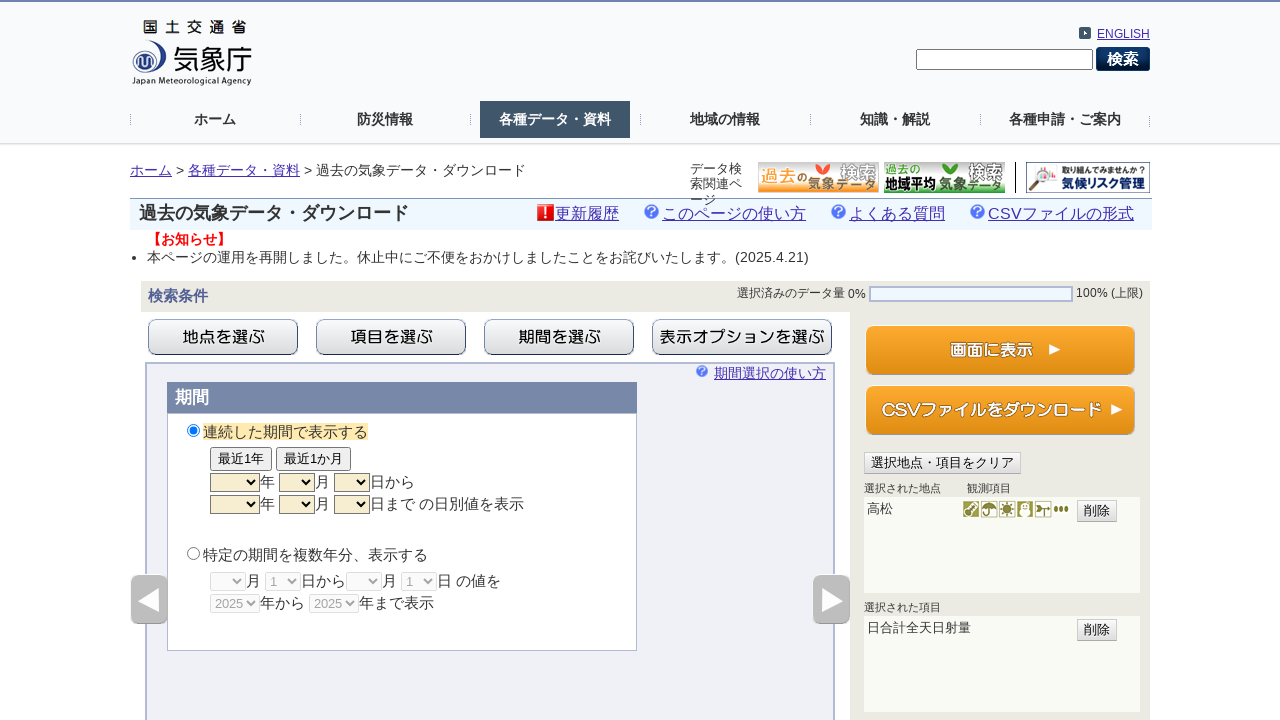

Selected 'Recent One Month' period option at (314, 459) on xpath=/html/body/div[1]/div[2]/div[1]/div[2]/div[1]/div/div[2]/div[1]/div[2]/div
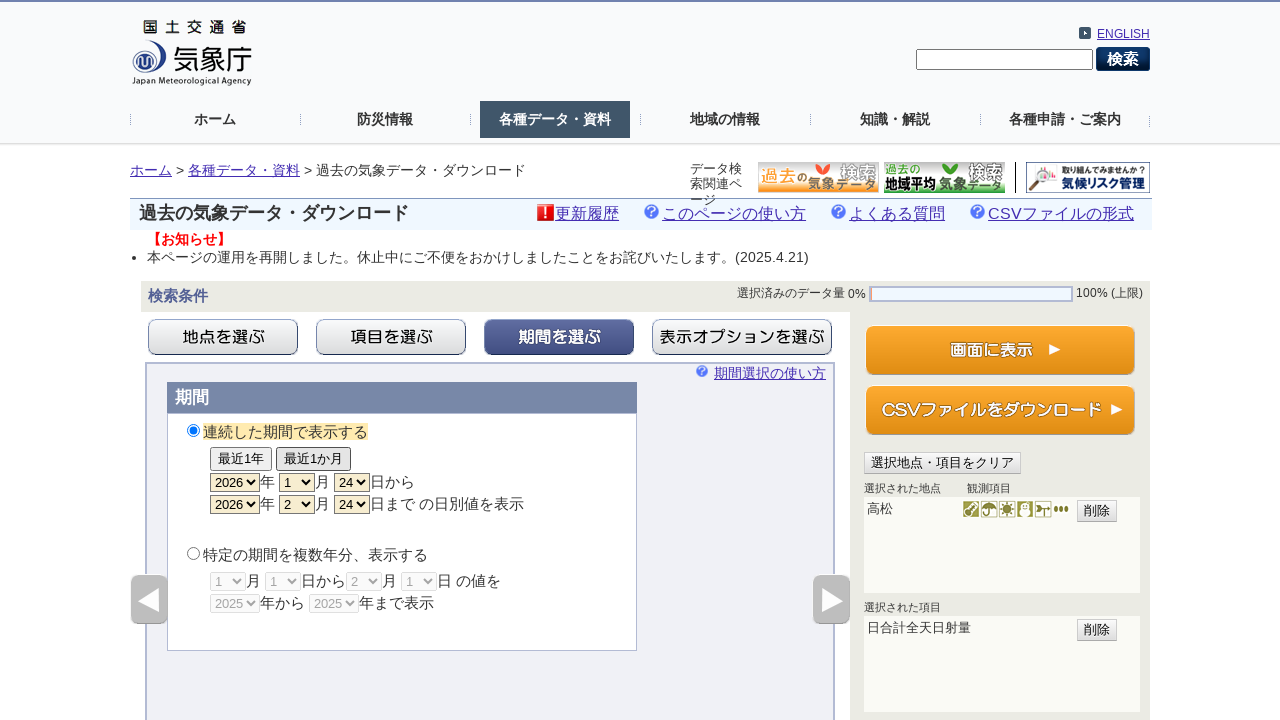

Clicked 'Display' button to retrieve weather data at (1000, 350) on xpath=/html/body/div[1]/div[2]/div[1]/div[2]/div[1]/div/div[2]/div[2]/div/div/di
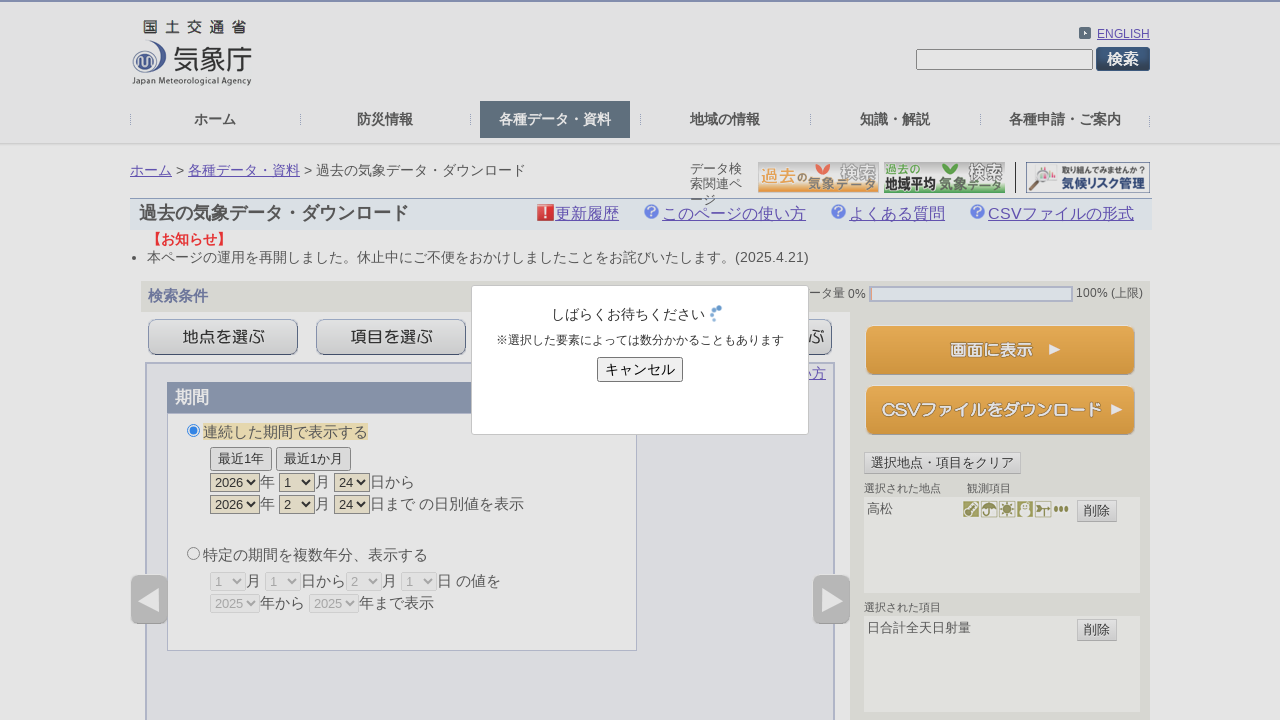

Waited for results to load
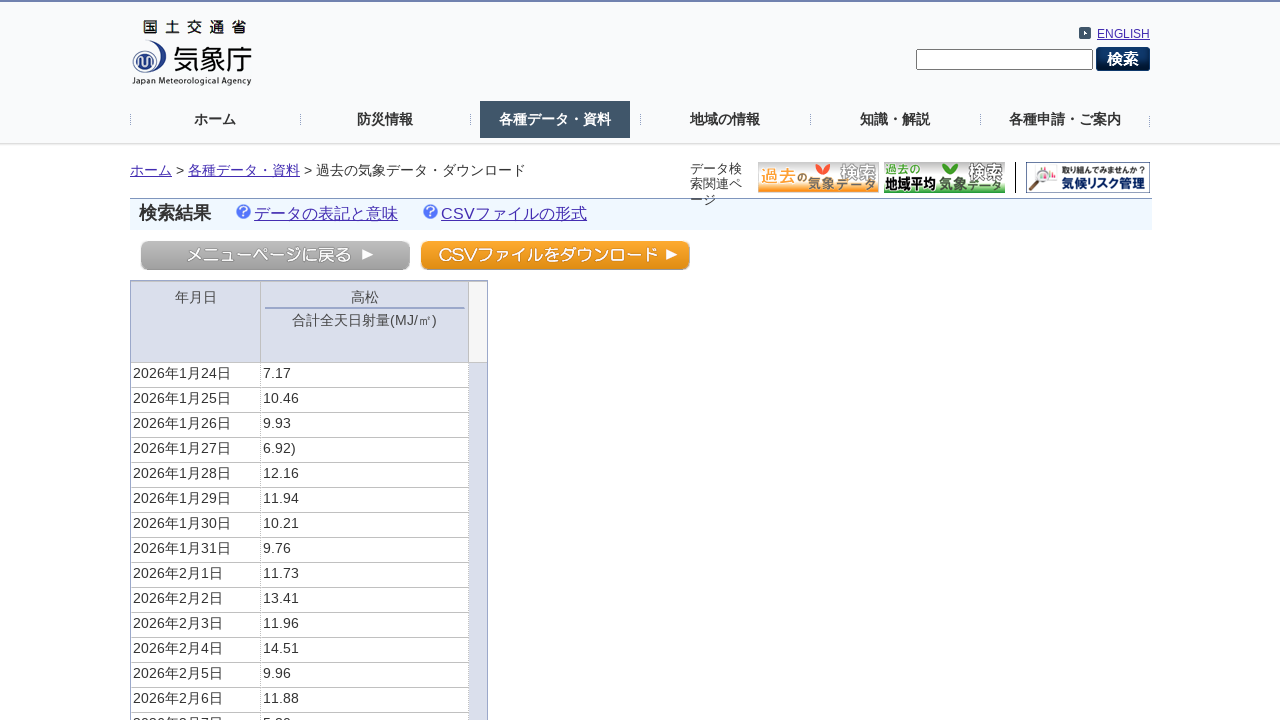

Verified that solar radiation data results are displayed for Takamatsu station
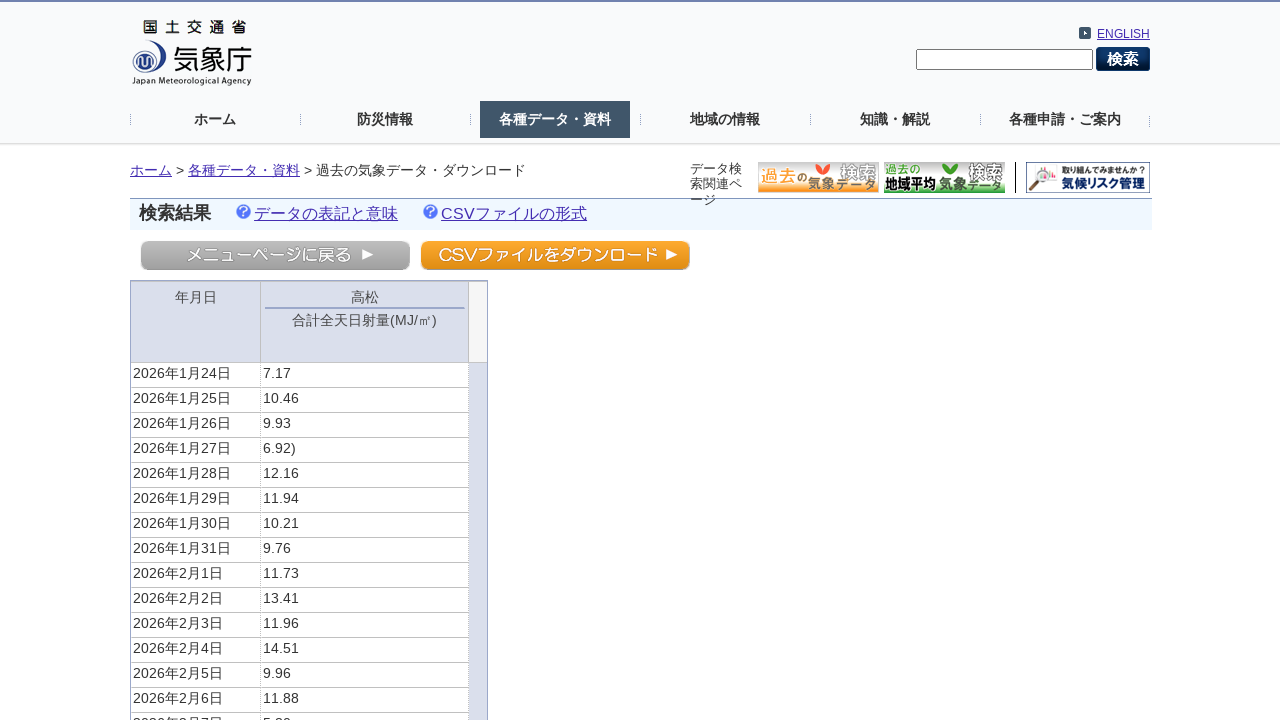

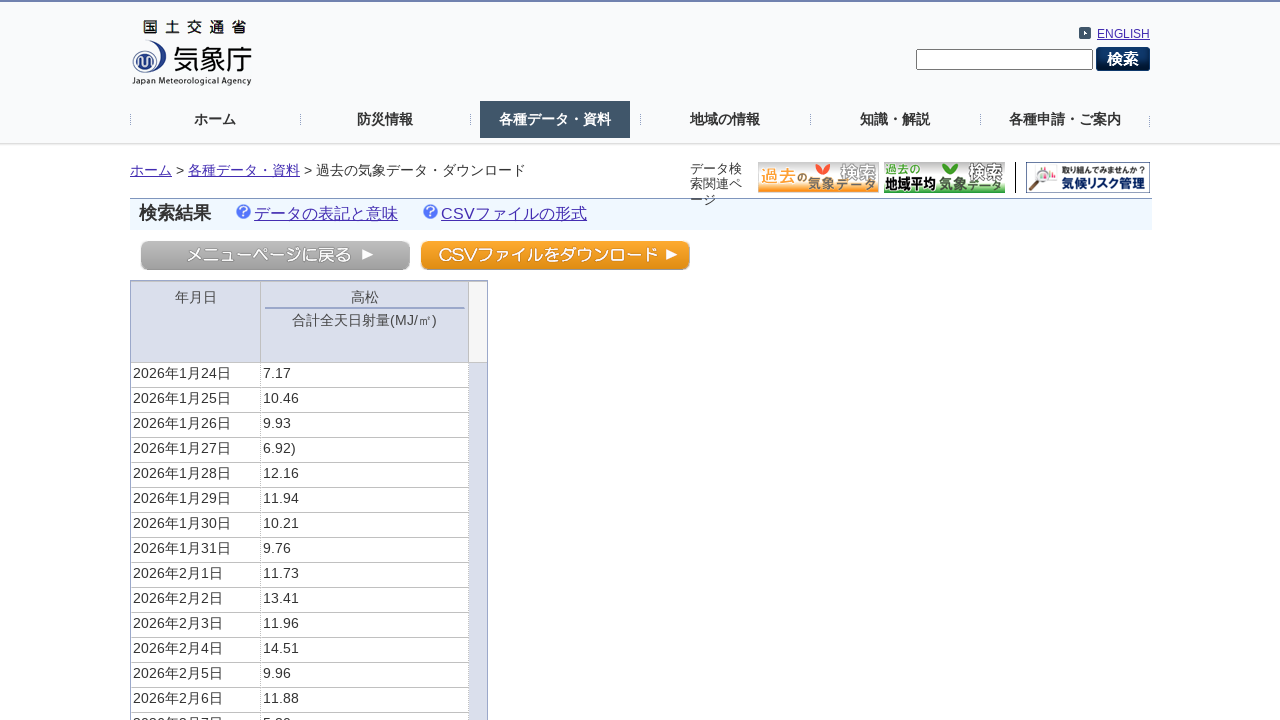